Tests navigation on GitHub by clicking the "Team" link in the navigation and then clicking a marketing call-to-action button on the Team page.

Starting URL: https://github.com/

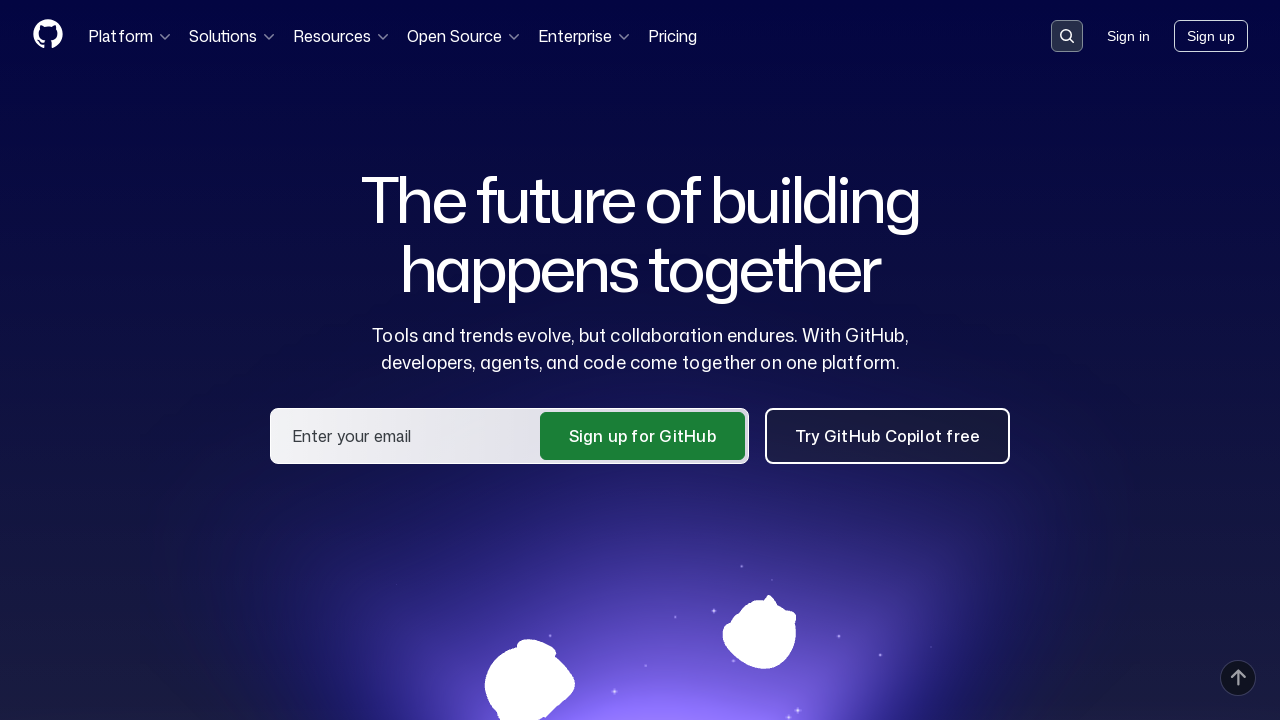

Clicked the 'Team' link in the navigation at (473, 438) on a:text('Team')
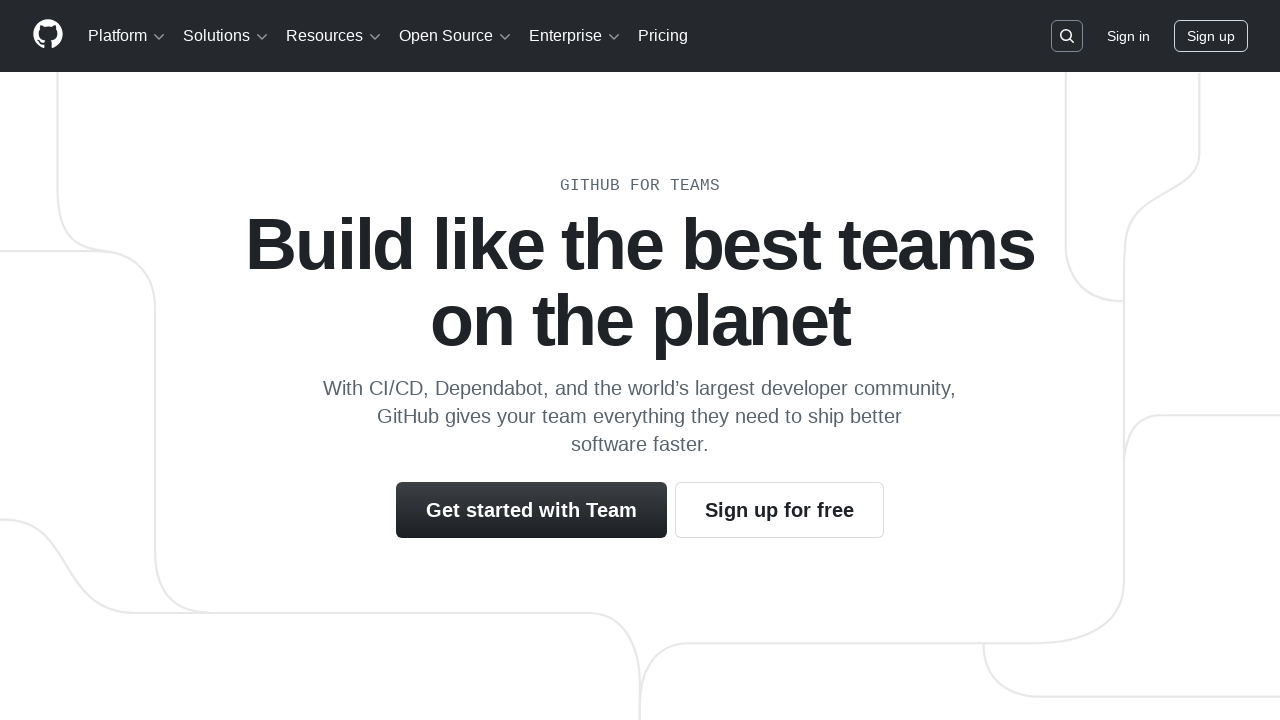

Waited for marketing call-to-action button to load on Team page
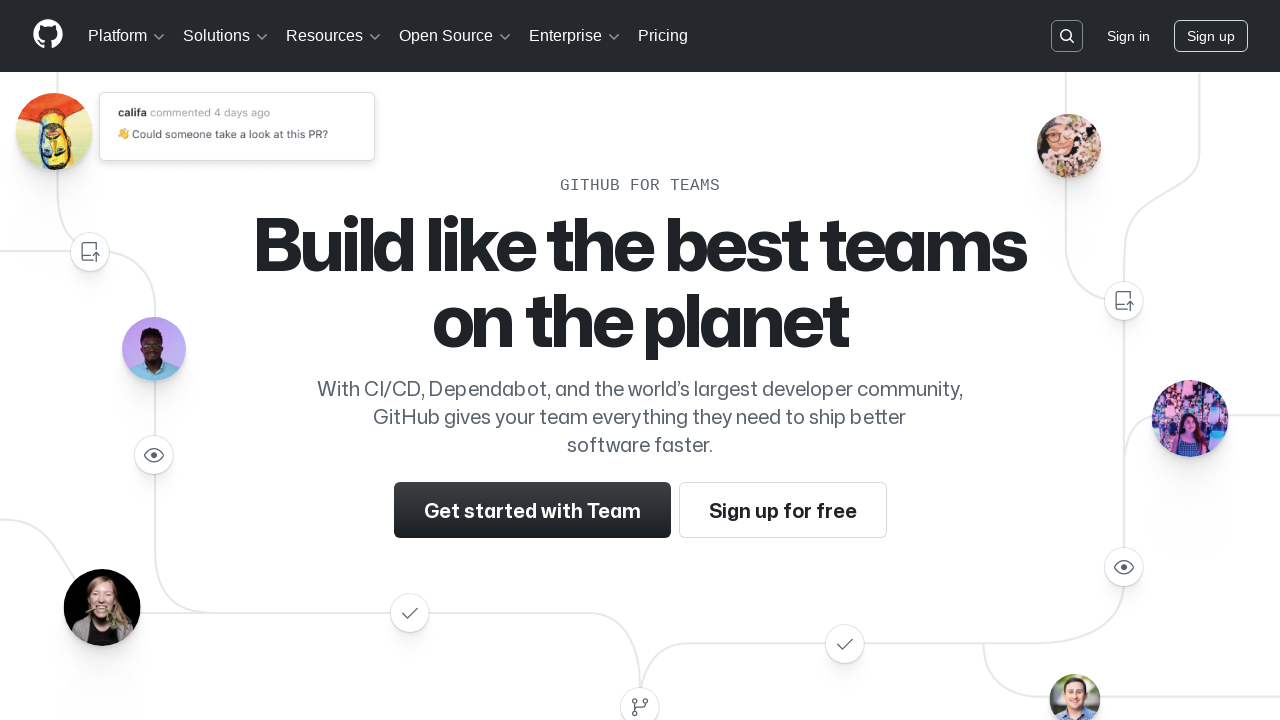

Clicked the marketing call-to-action button at (872, 360) on .btn-mktg.color-text-white
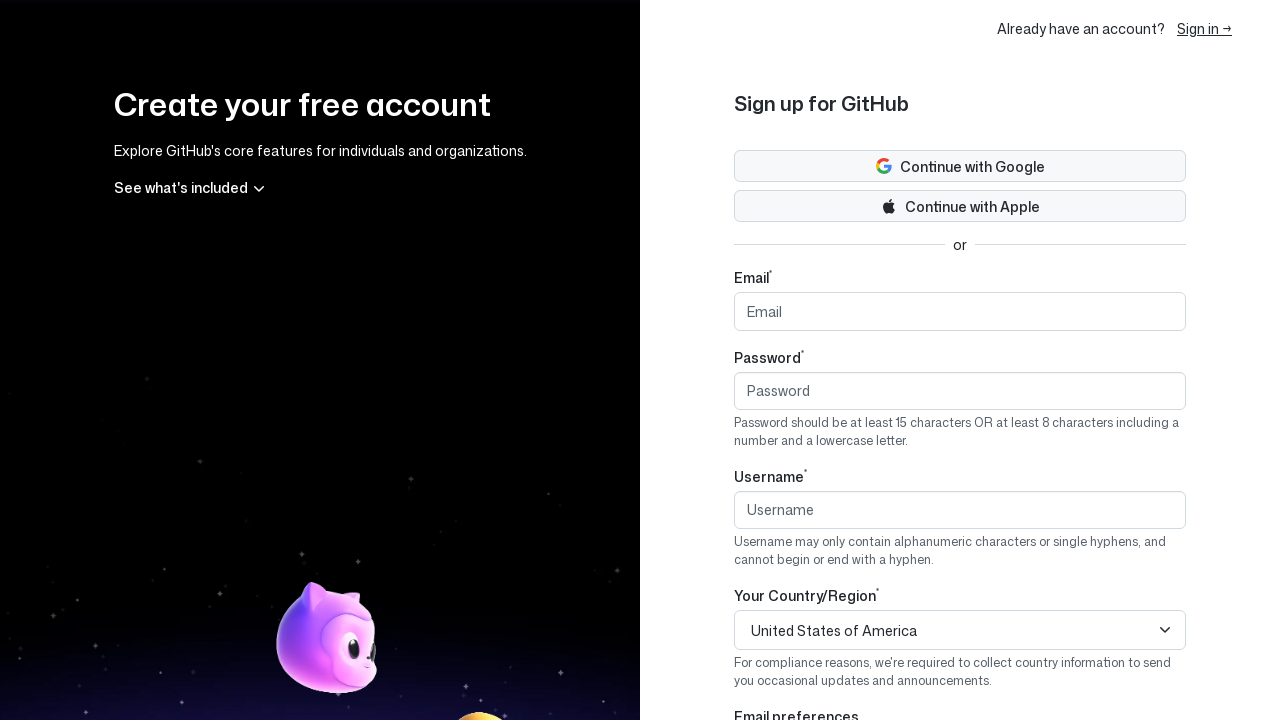

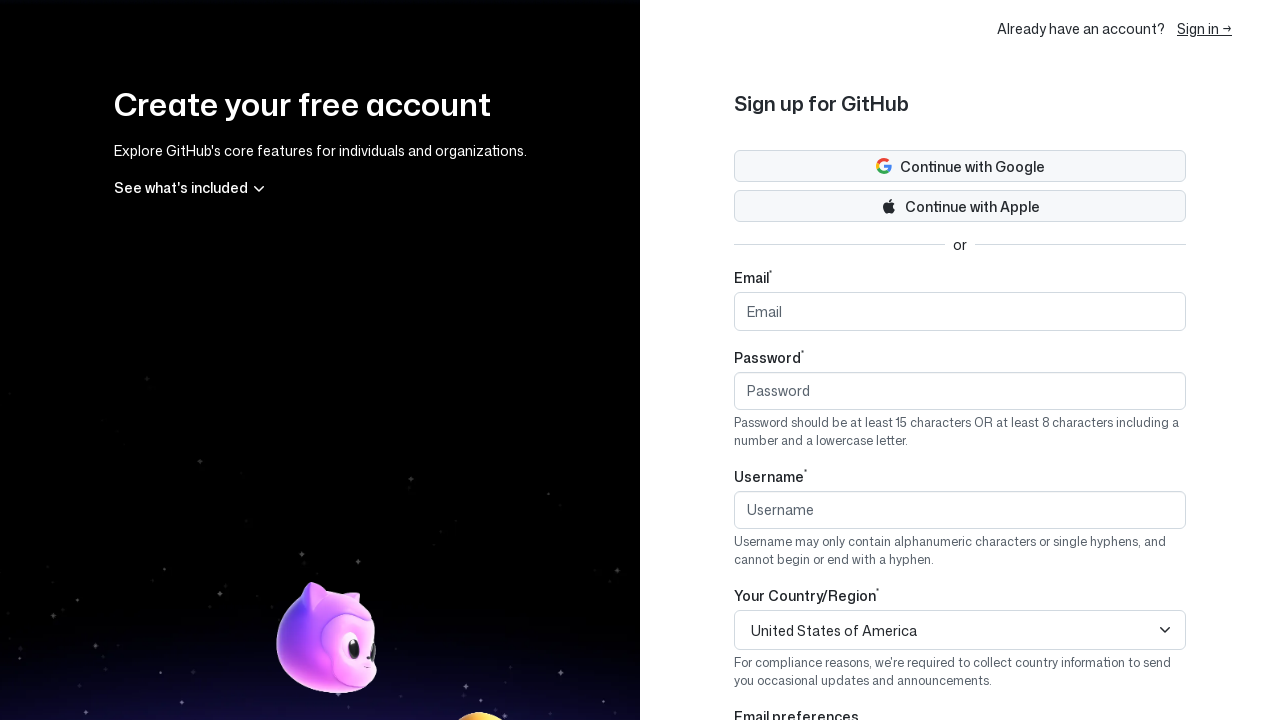